Navigates to Sauce Demo website with desktop viewport dimensions (1366x768) and verifies the viewport is set correctly

Starting URL: https://www.saucedemo.com

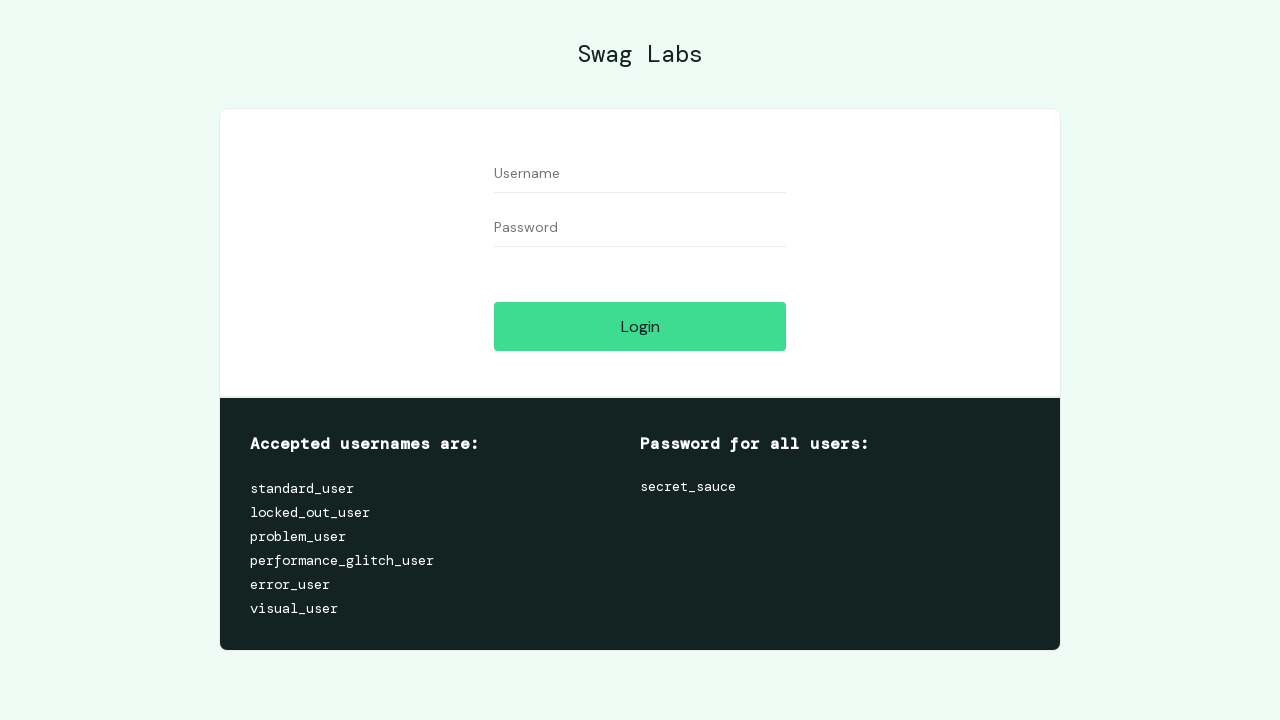

Set viewport size to 1366x768 for desktop testing
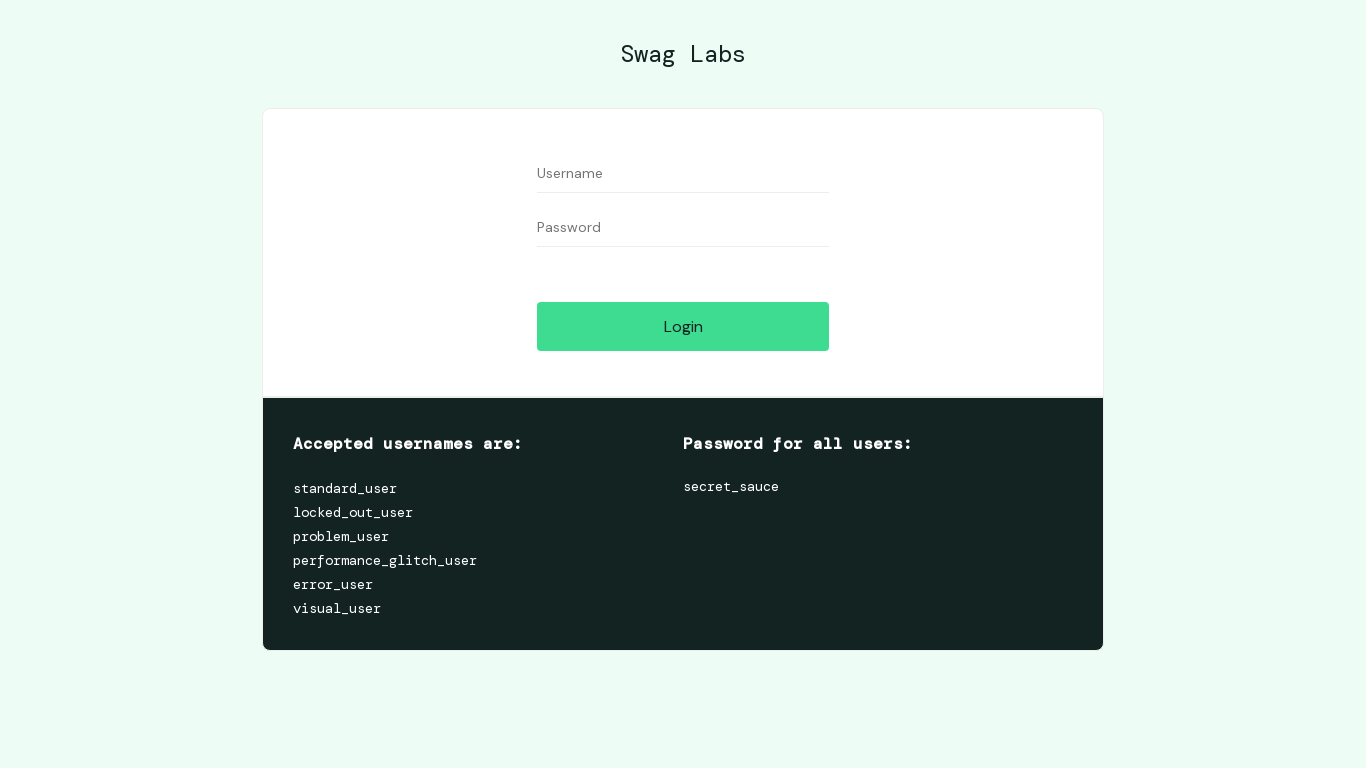

Retrieved viewport size for verification
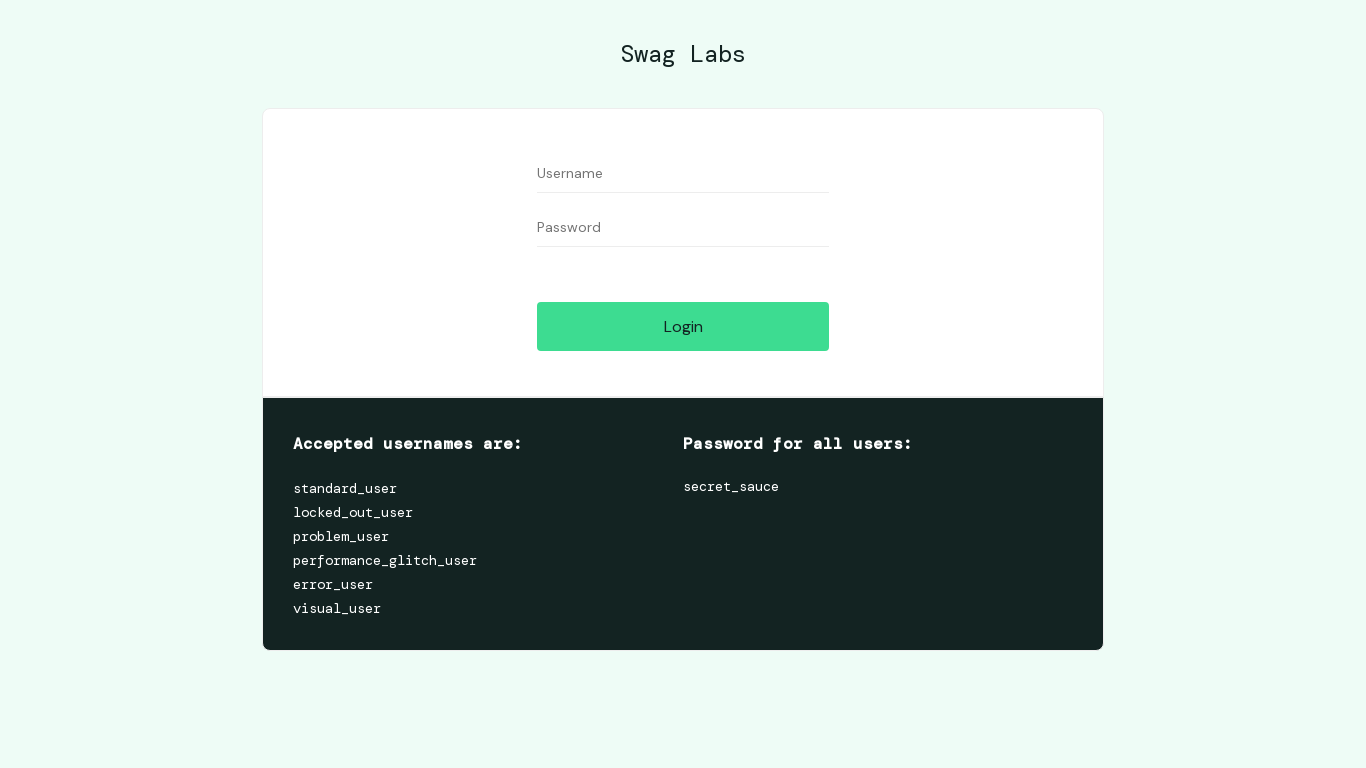

Verified viewport is correctly set to 1366x768
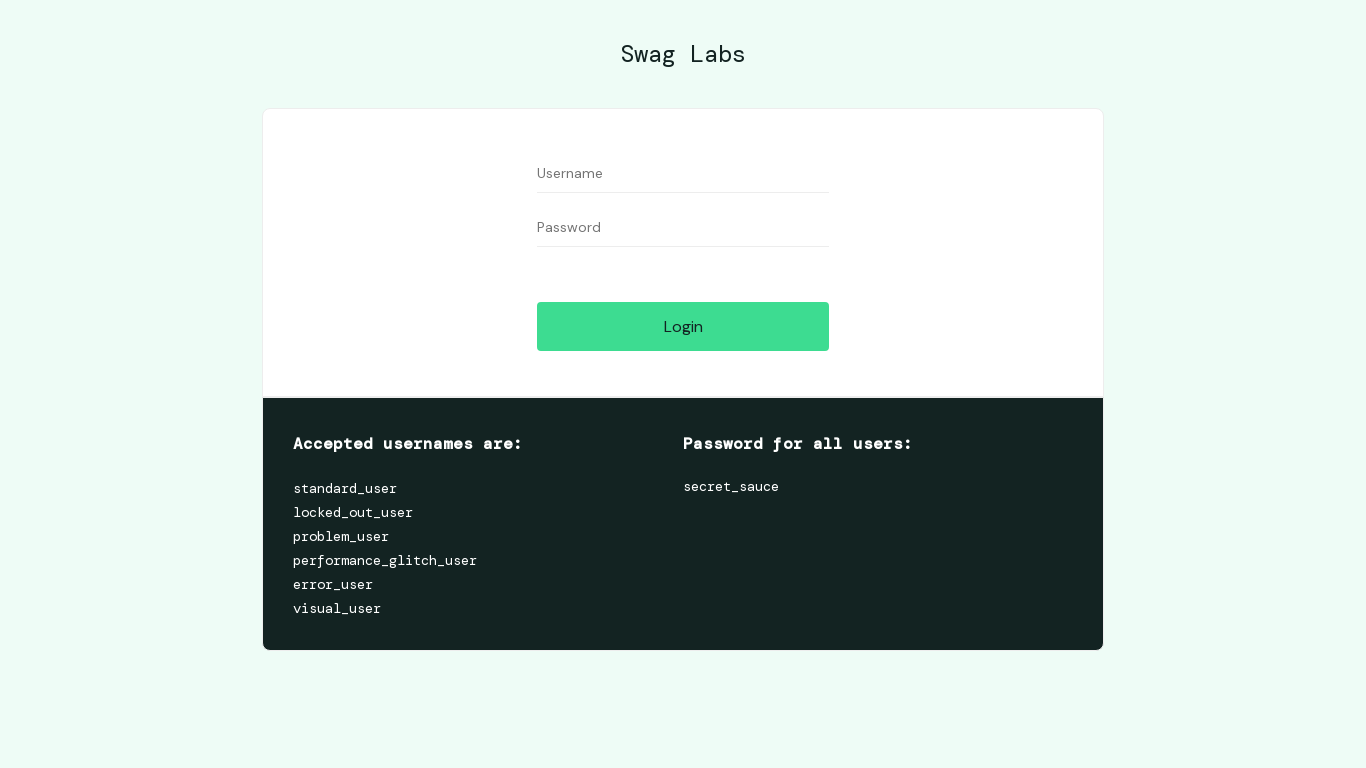

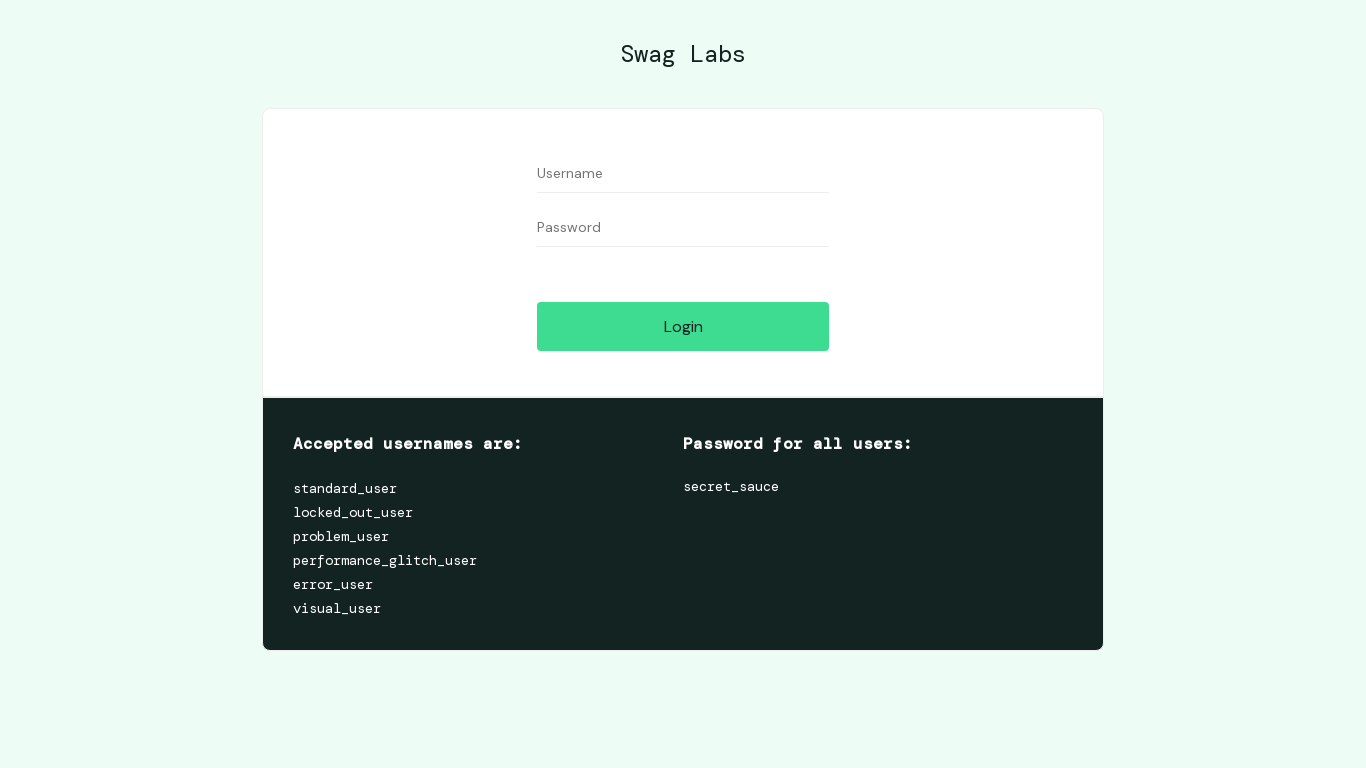